Tests adding a product to cart and verifying the cart displays correct item count and price

Starting URL: https://practice.automationtesting.in

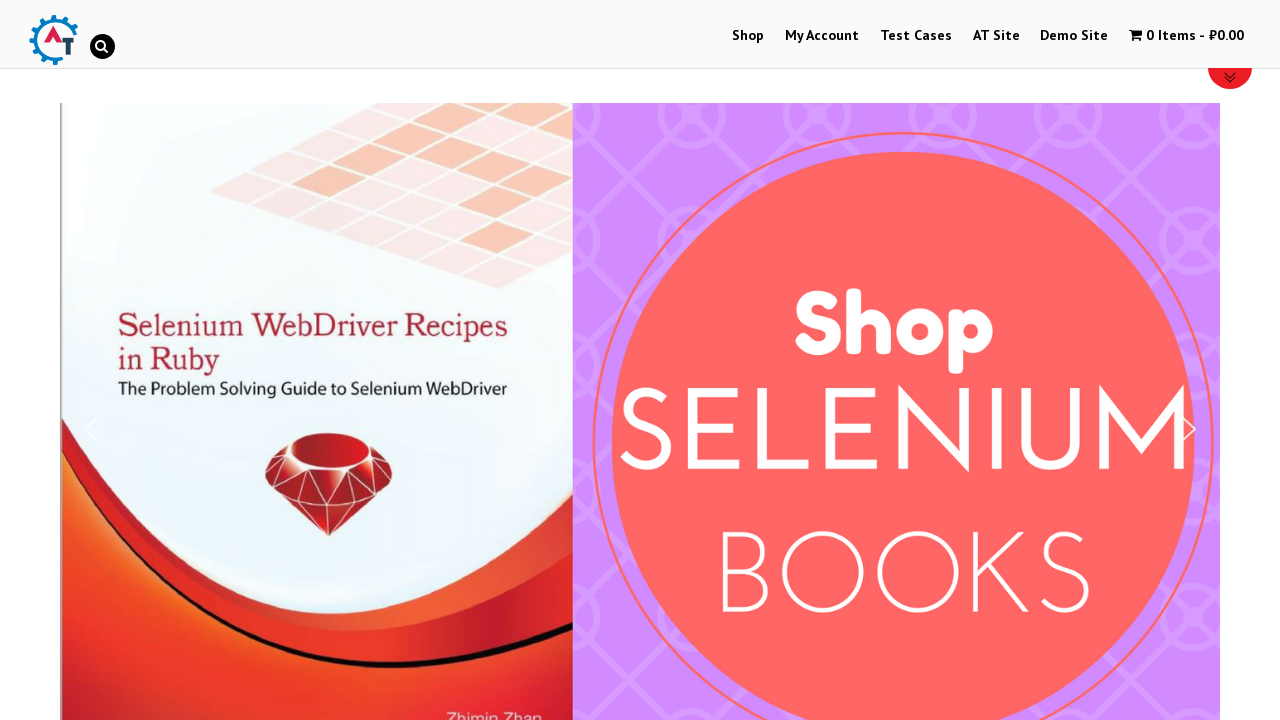

Clicked on Shop navigation link at (748, 36) on text=Shop
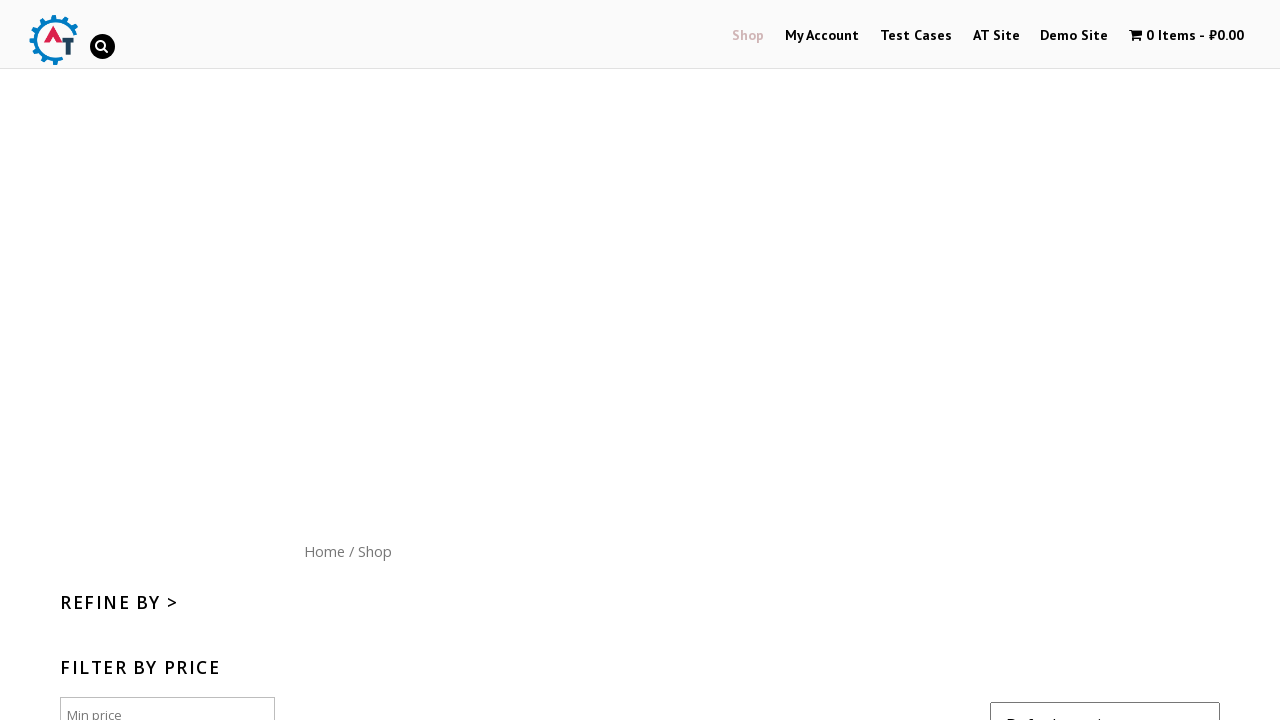

Clicked 'Add to Cart' button for product ID 182 at (1115, 361) on [data-product_id="182"].ajax_add_to_cart
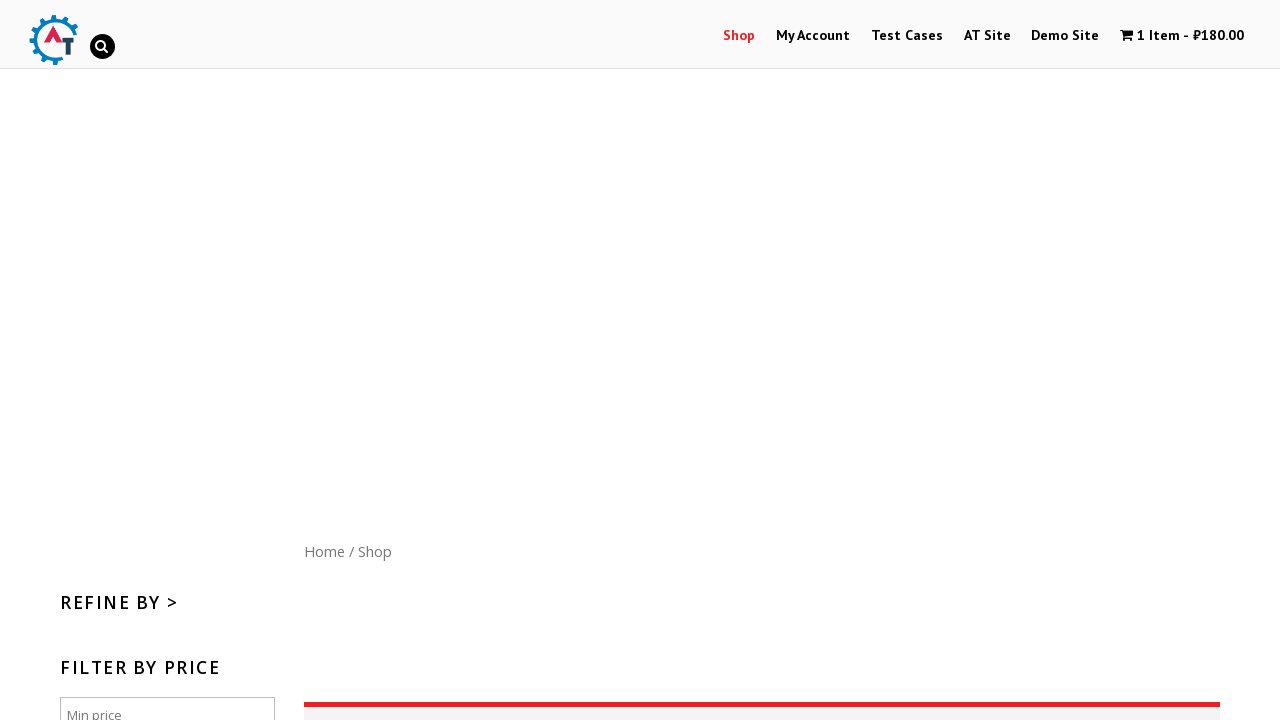

Waited 3 seconds for cart to update
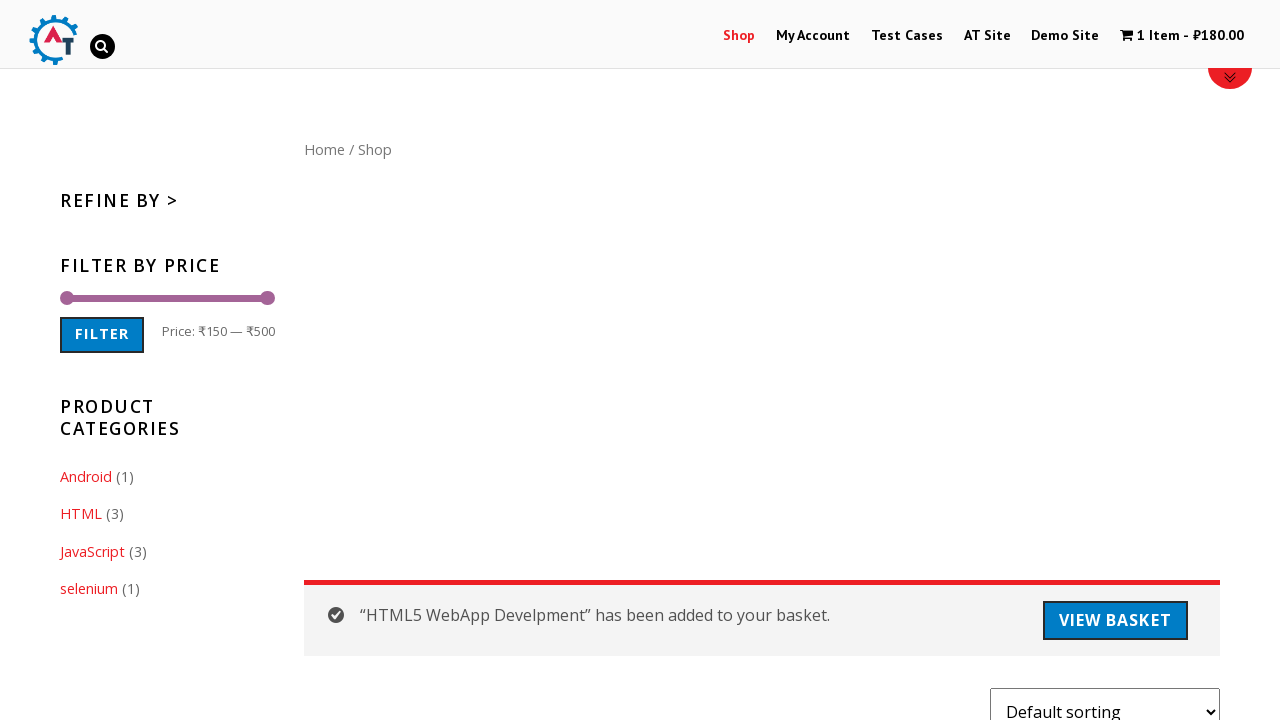

Clicked on cart amount to view cart details at (1212, 36) on .wpmenucart-contents>.amount
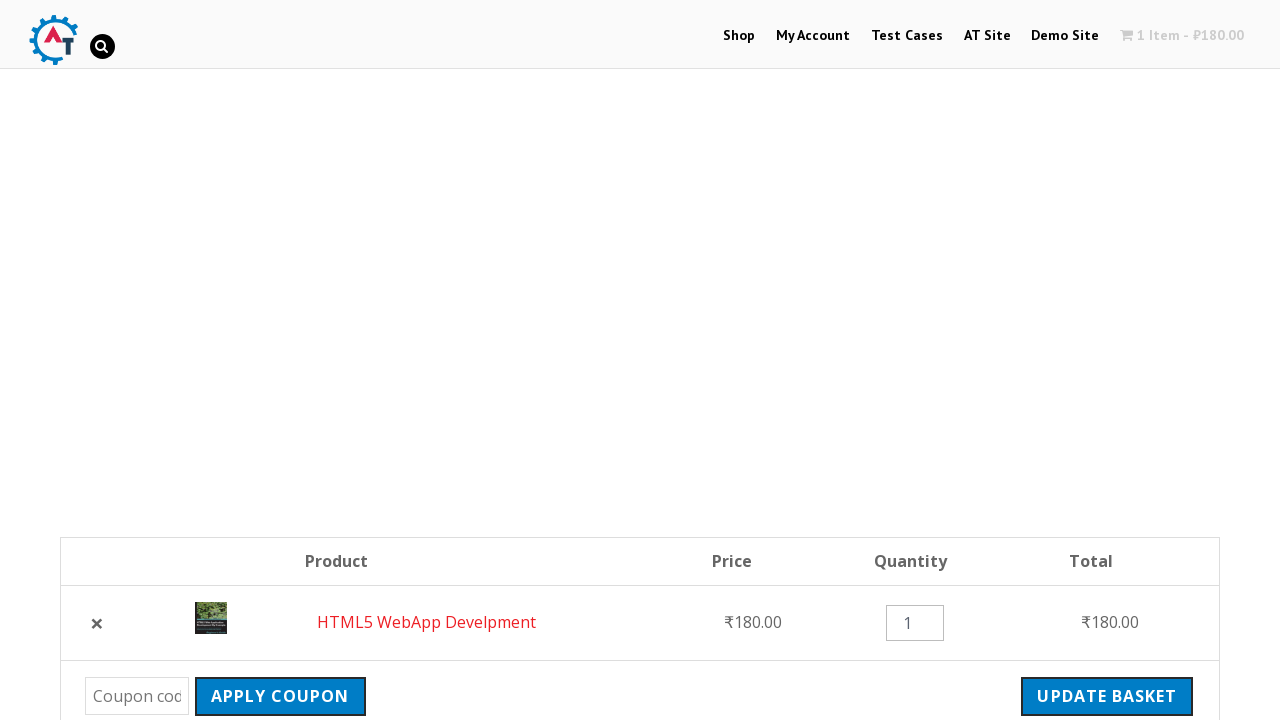

Subtotal price element loaded in cart
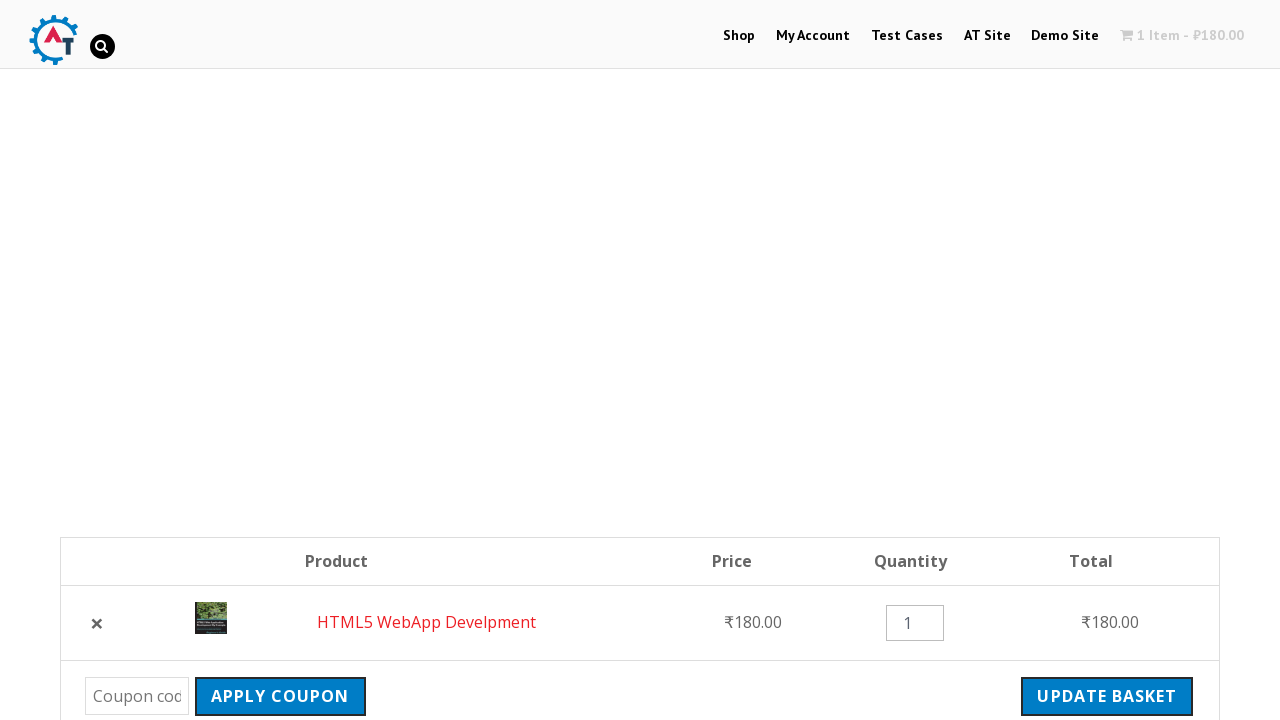

Total price element loaded in cart
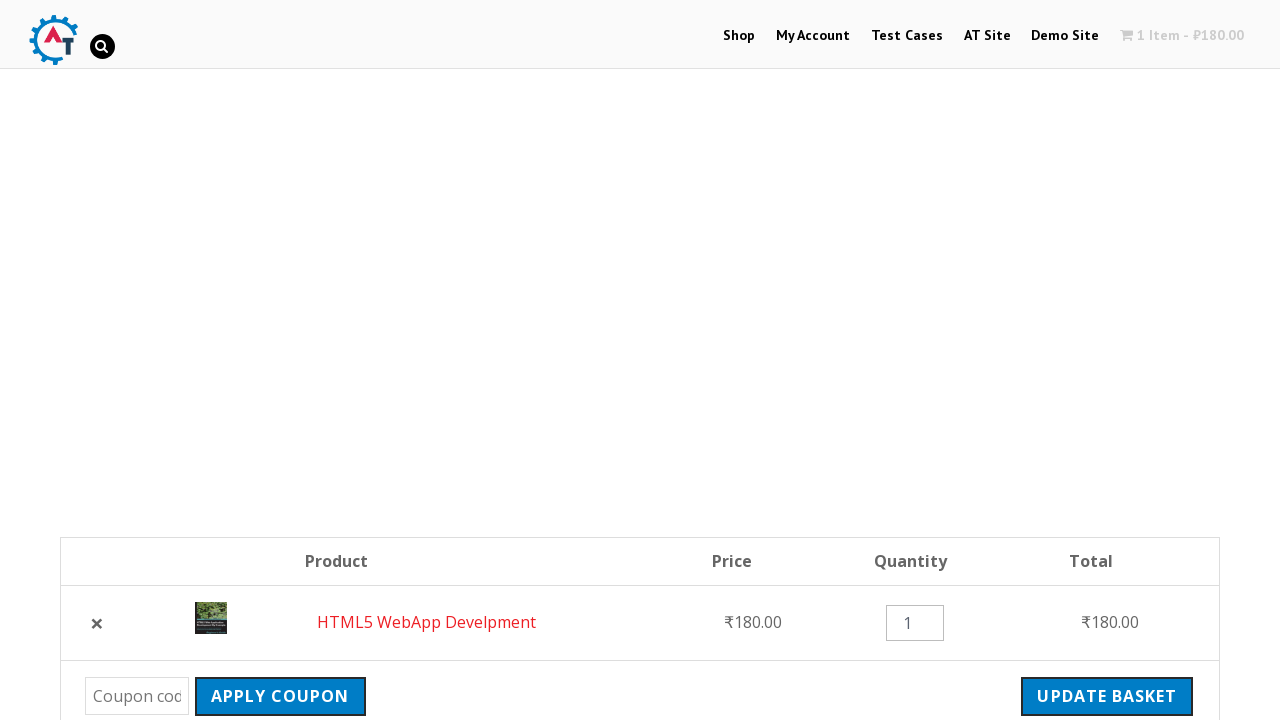

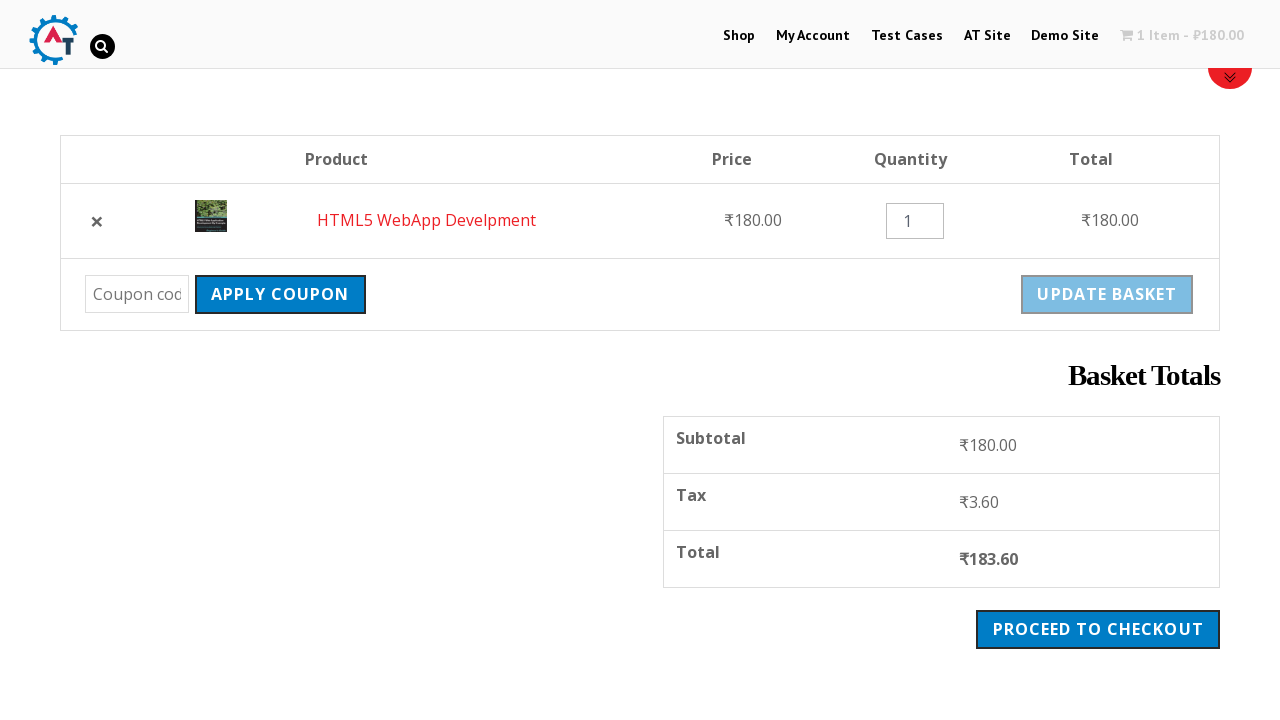